Tests number input field functionality by using arrow keys to increment and decrement the value

Starting URL: https://the-internet.herokuapp.com/inputs

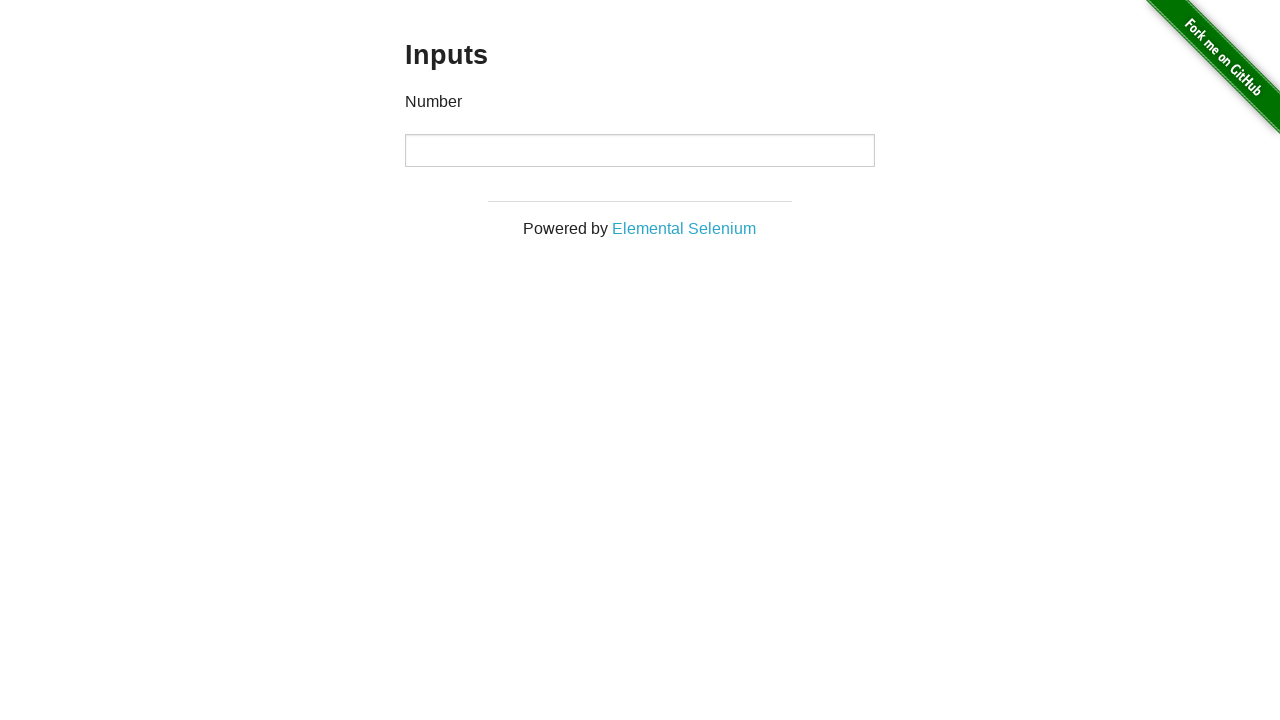

Located the number input field
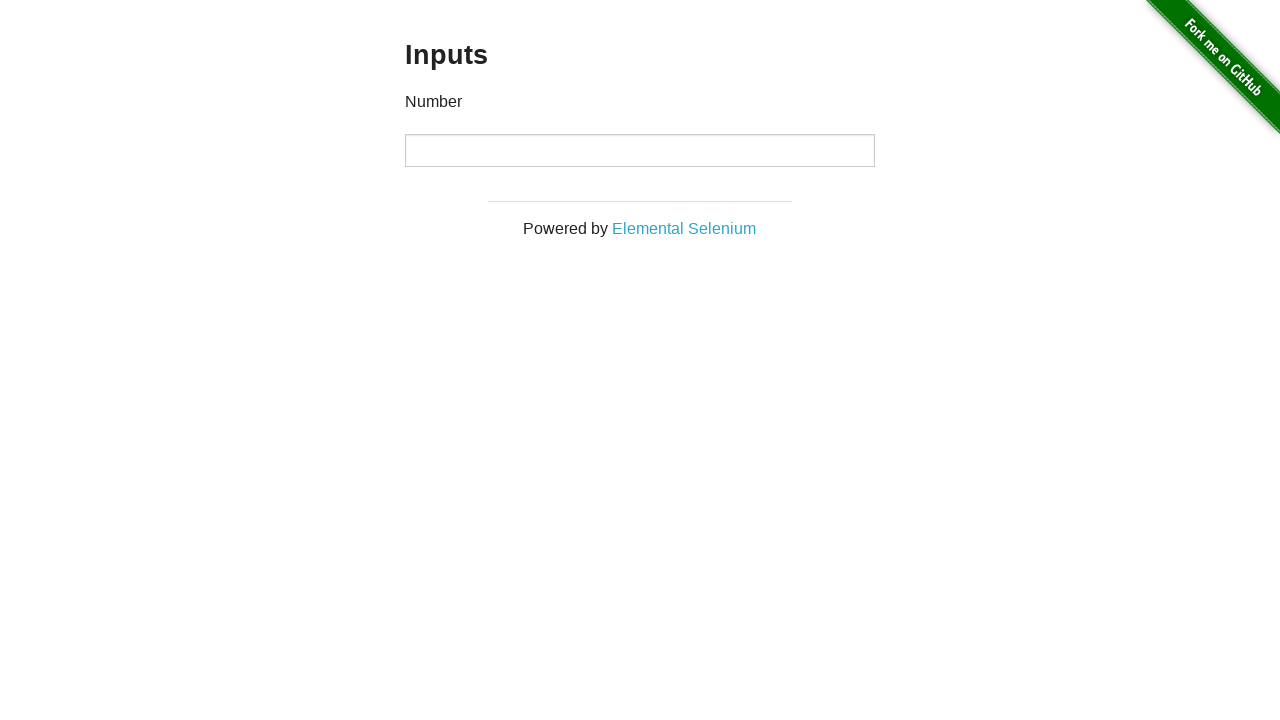

Pressed ArrowUp key to increment the value on input[type='number']
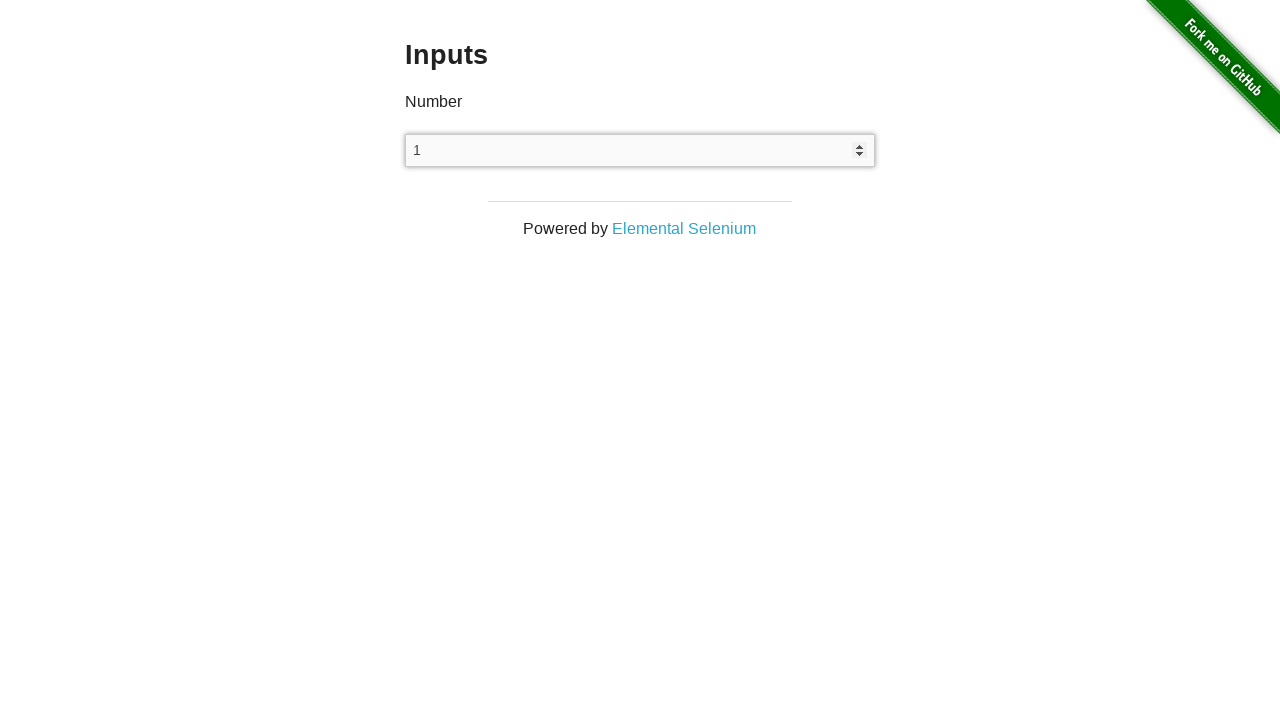

Verified input value is 1 after increment
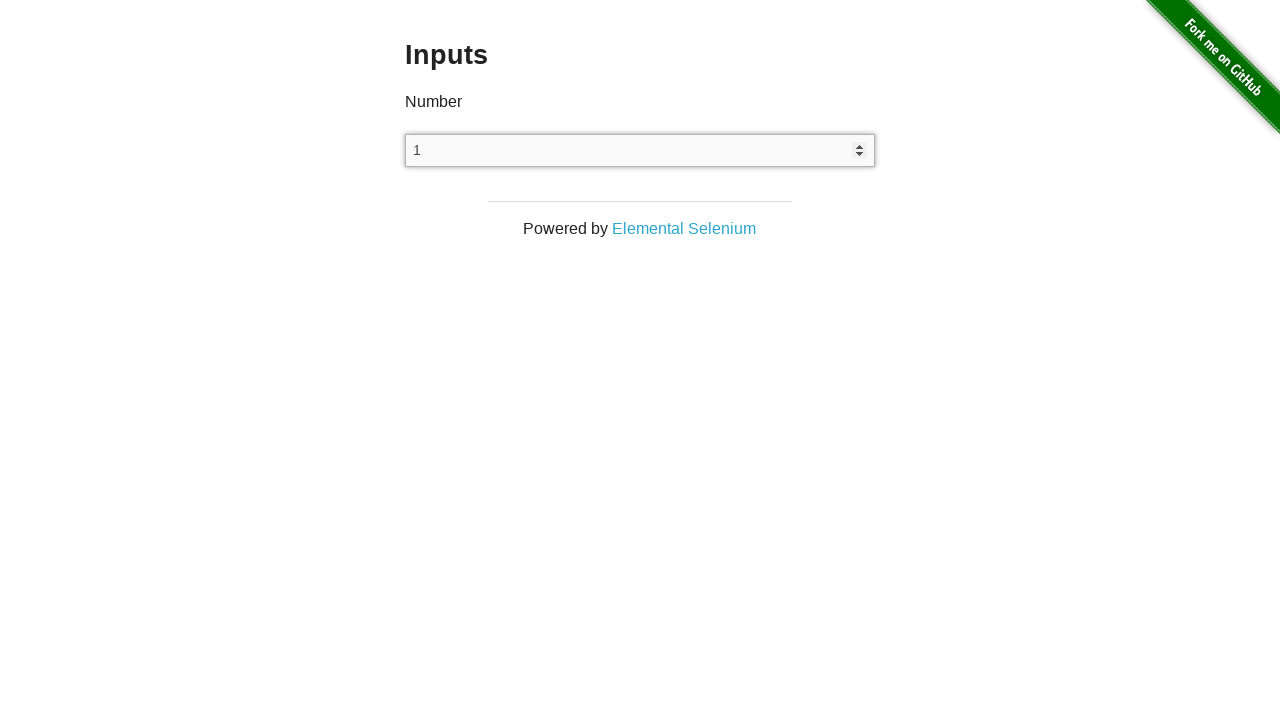

Pressed ArrowDown key to decrement the value on input[type='number']
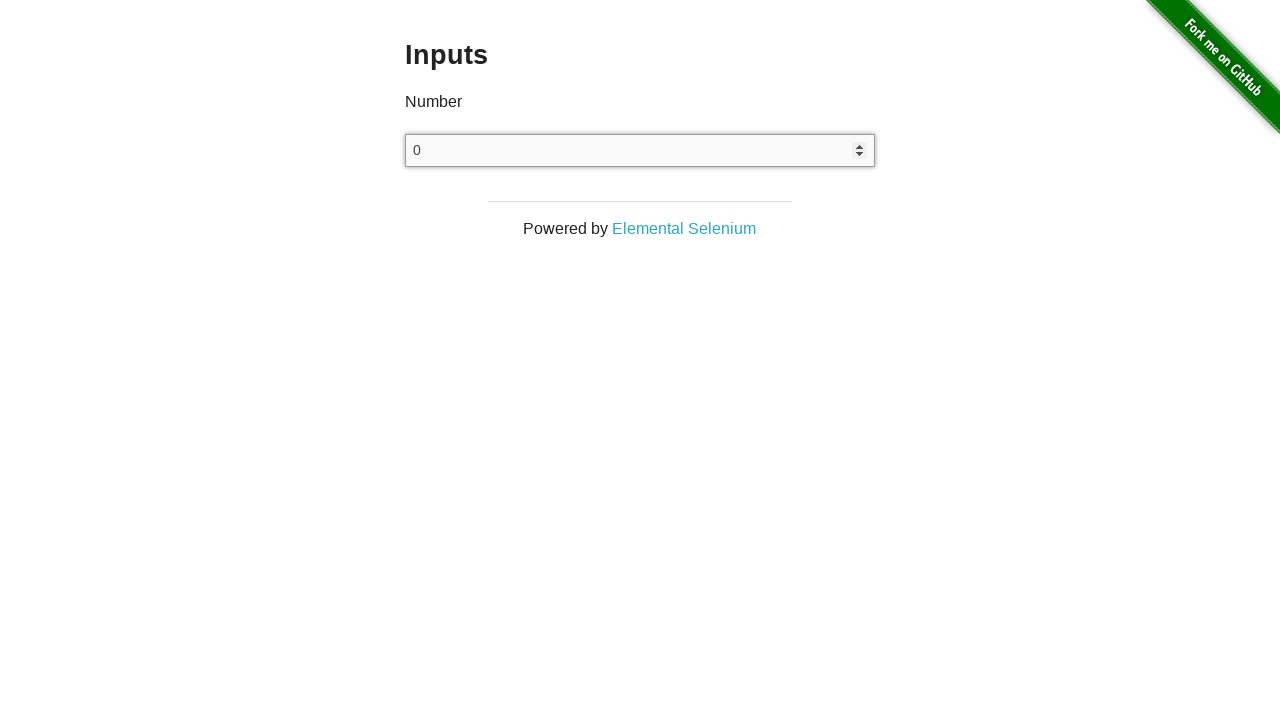

Verified input value is 0 after decrement
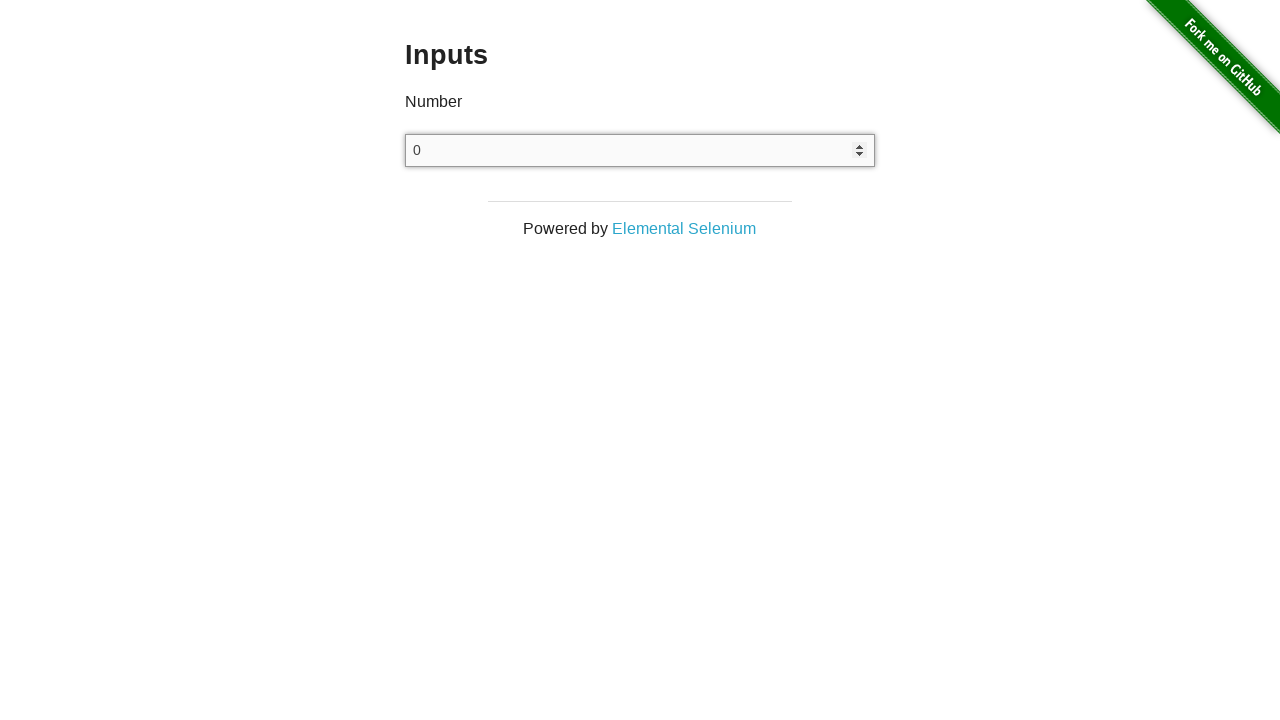

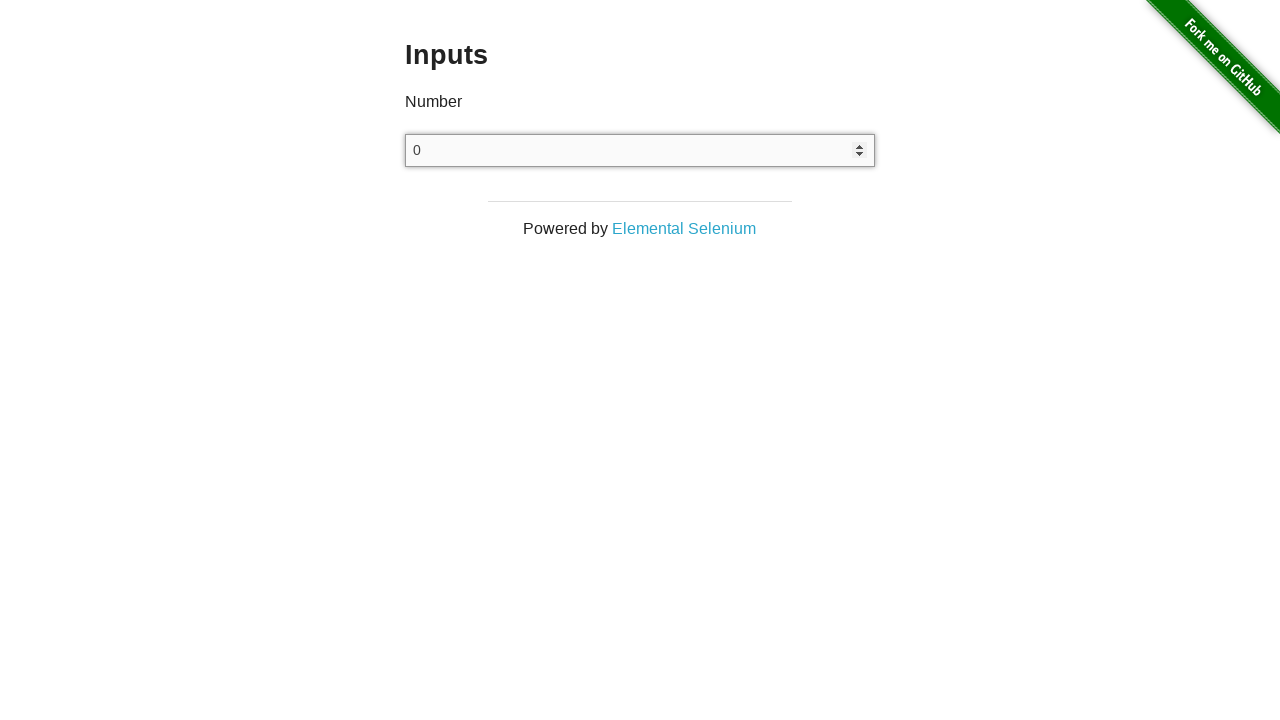